Tests a multi-select dropdown by verifying it supports multiple selections, clicking all available options to select them, and then deselecting all options.

Starting URL: https://demoqa.com/select-menu

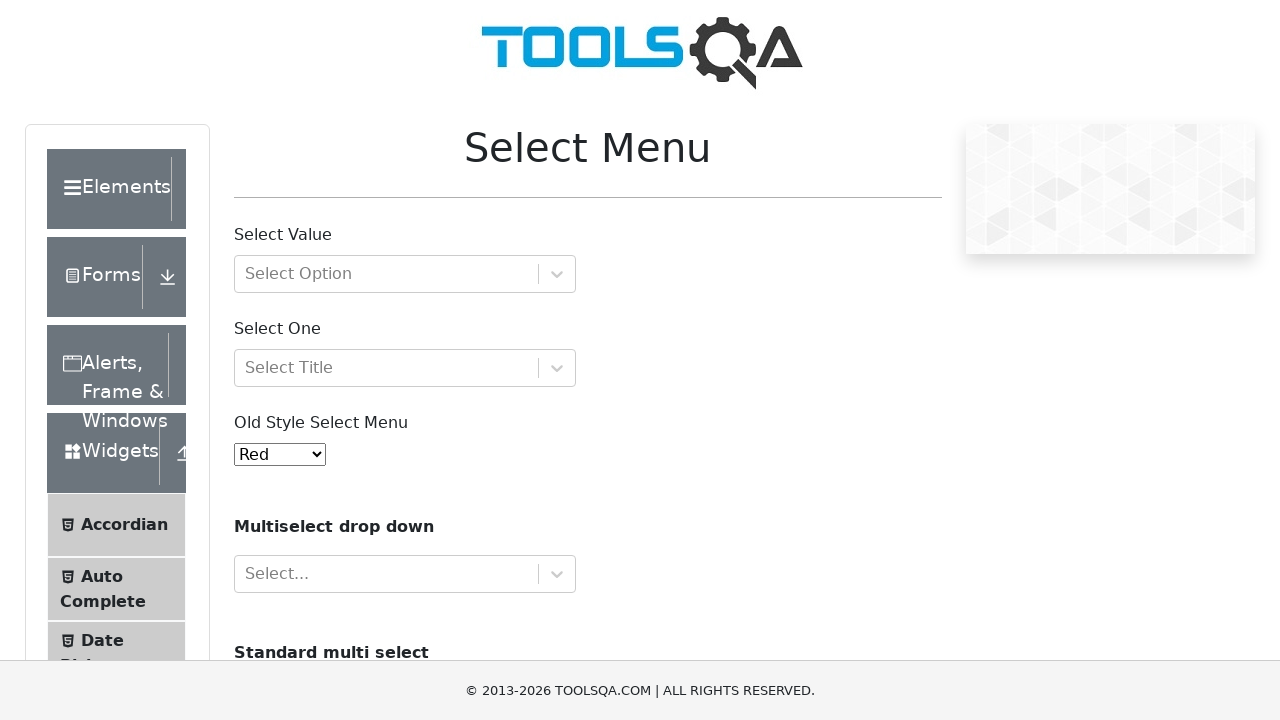

Scrolled down to make multi-select dropdown visible
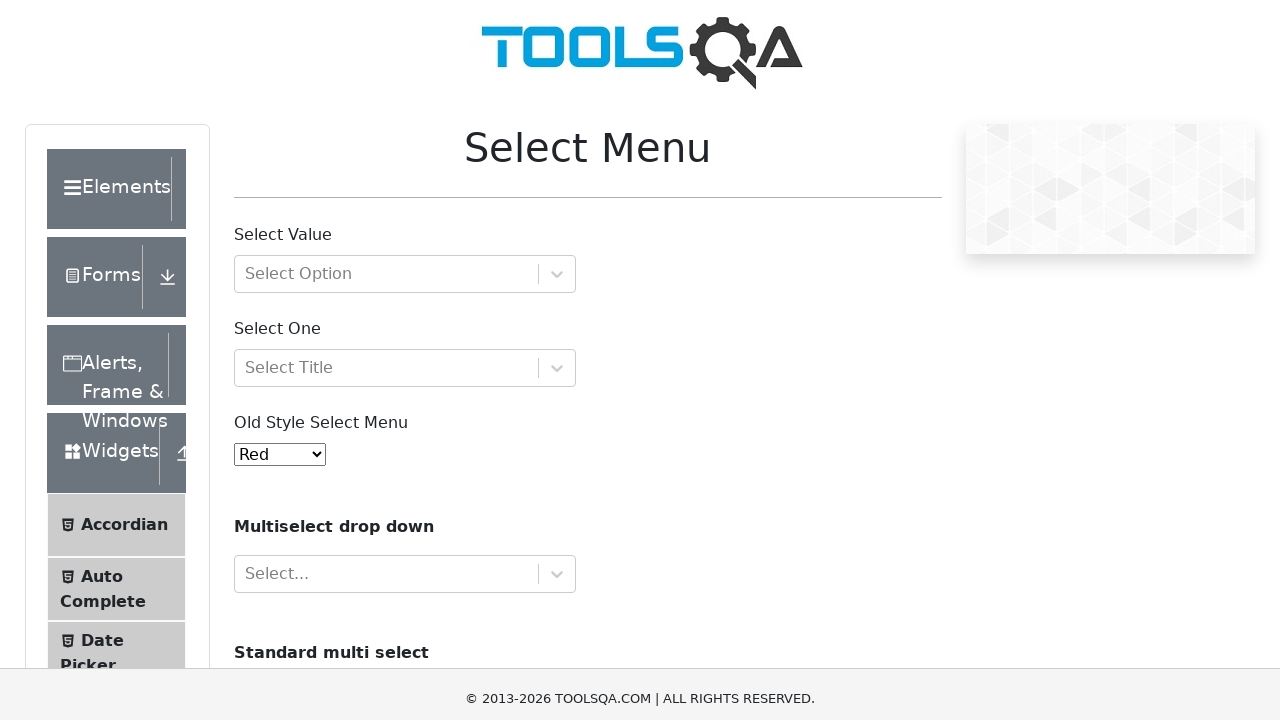

Multi-select dropdown (select#cars) became visible
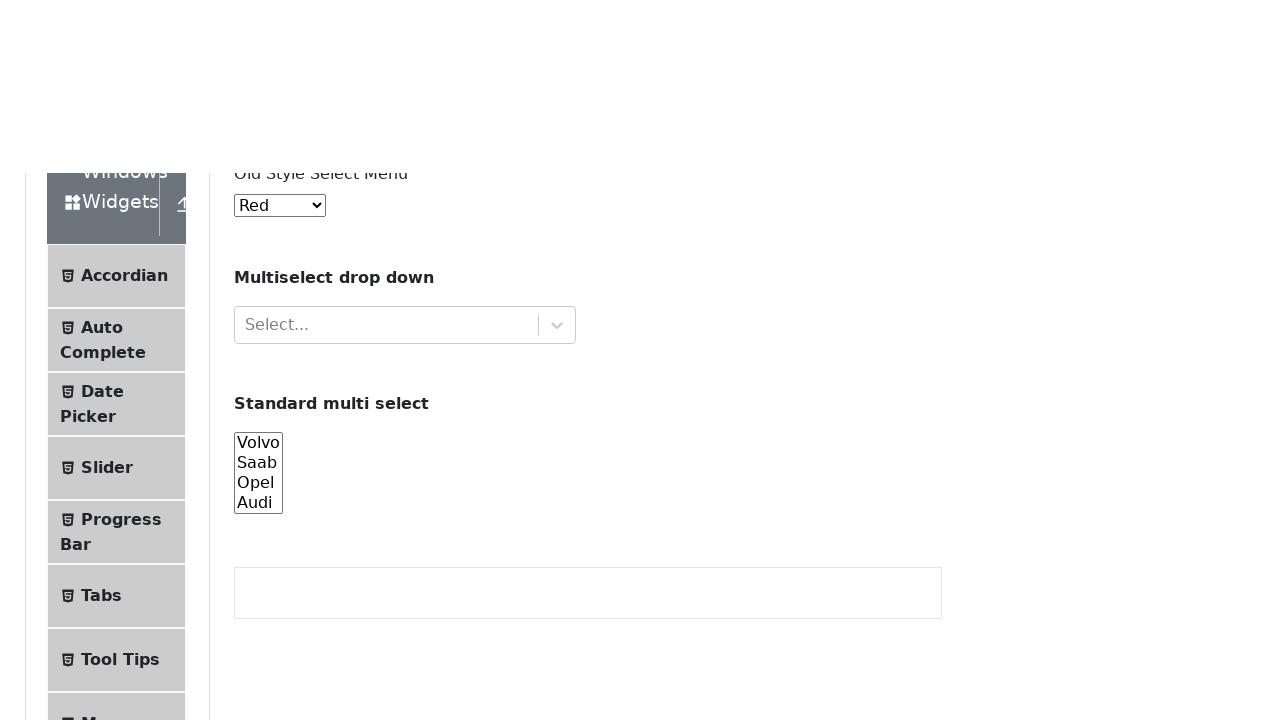

Located multi-select dropdown element
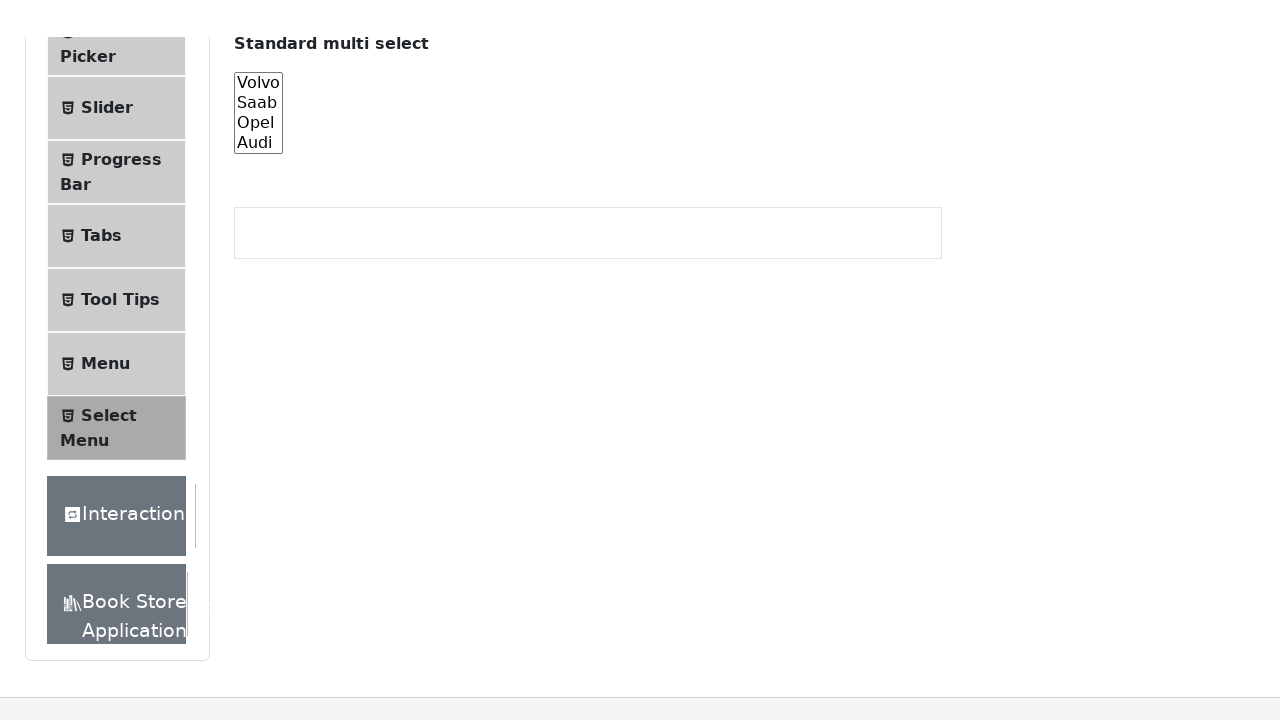

Found 4 options in the dropdown
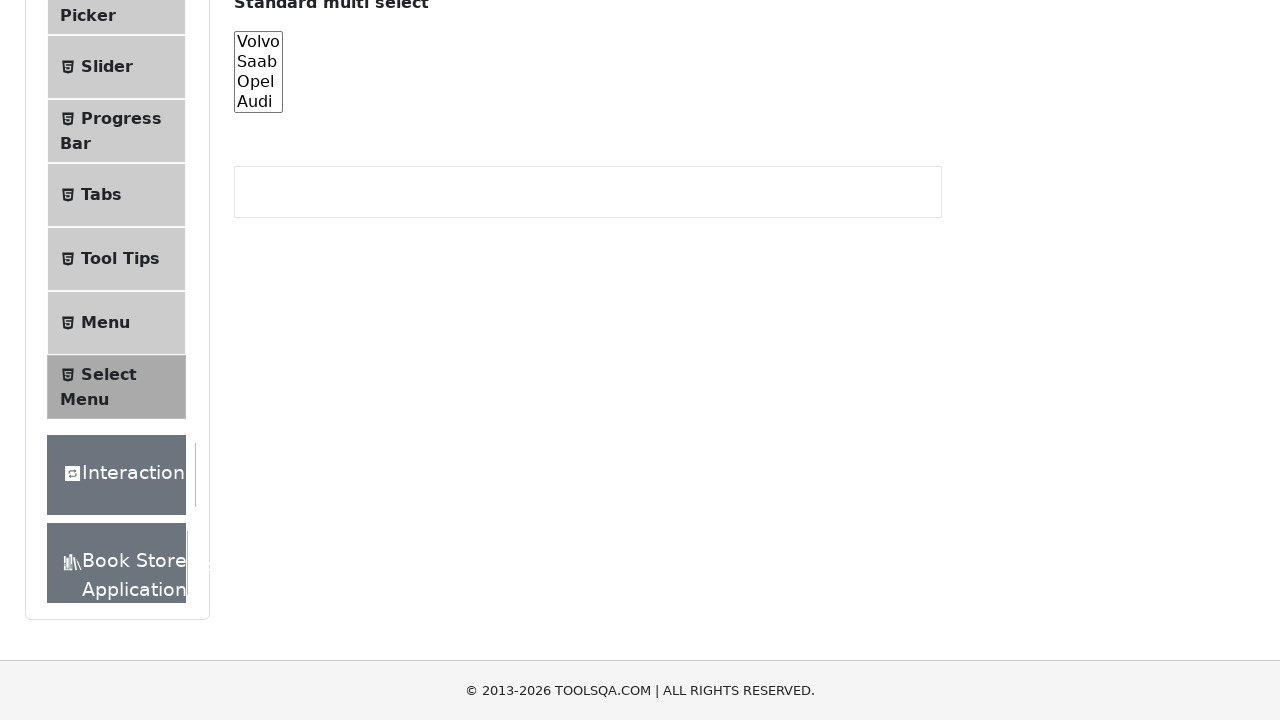

Selected option 1 of 4 at (258, 42) on select#cars >> option >> nth=0
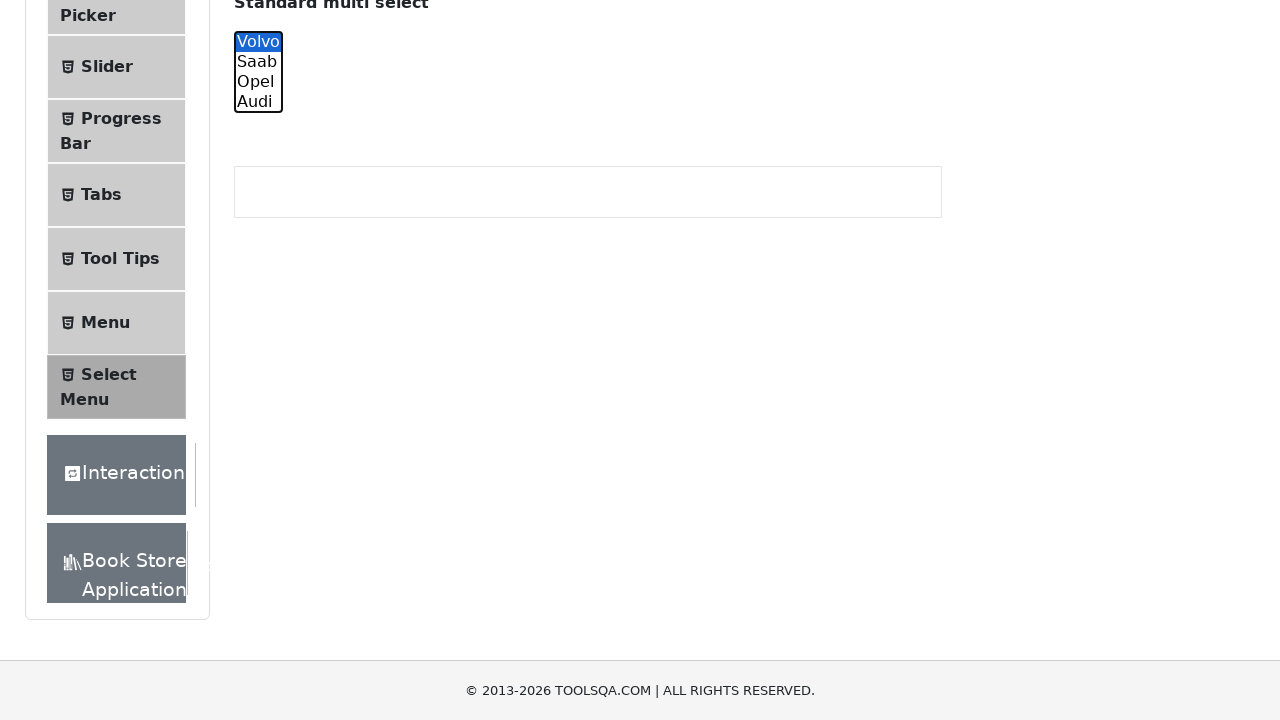

Selected option 2 of 4 at (258, 62) on select#cars >> option >> nth=1
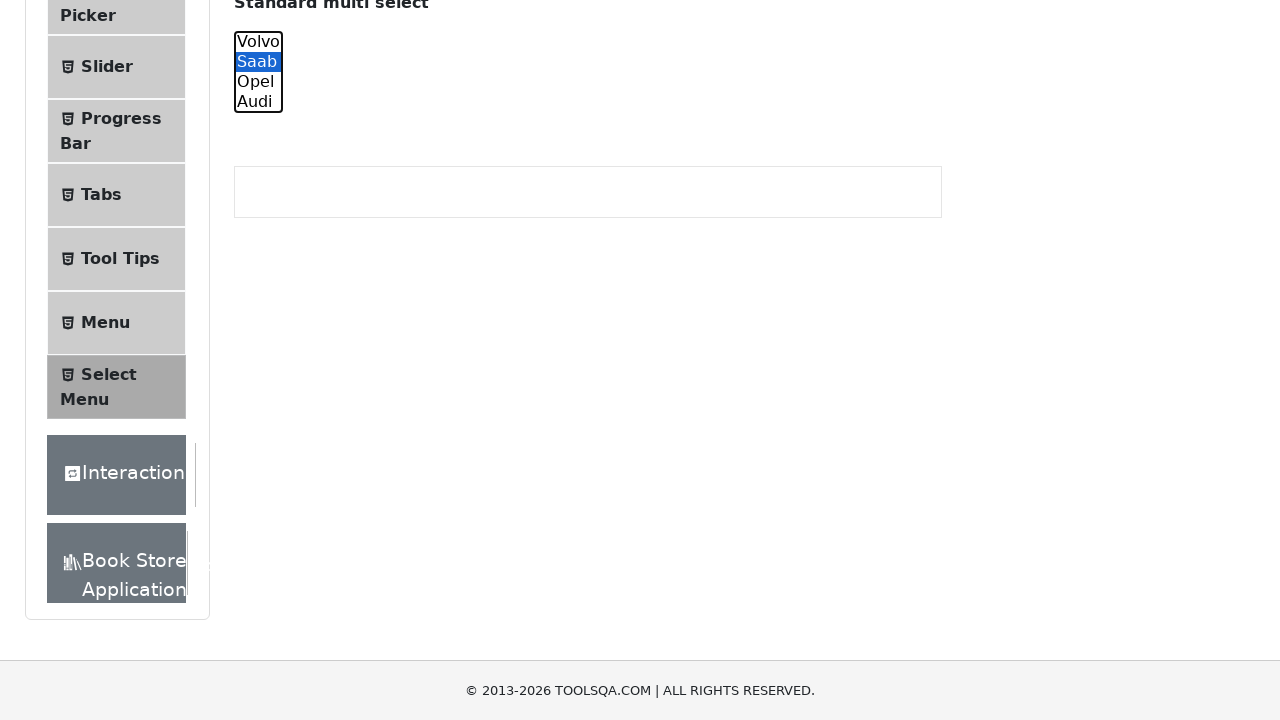

Selected option 3 of 4 at (258, 82) on select#cars >> option >> nth=2
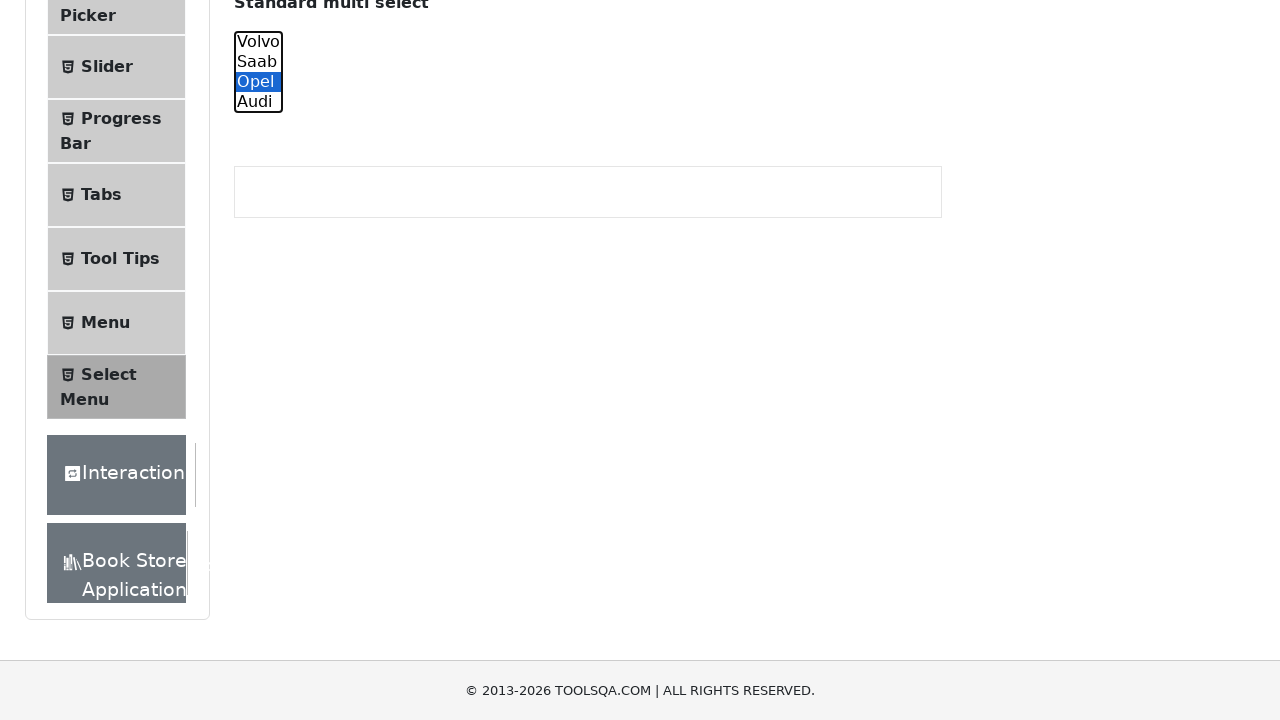

Selected option 4 of 4 at (258, 102) on select#cars >> option >> nth=3
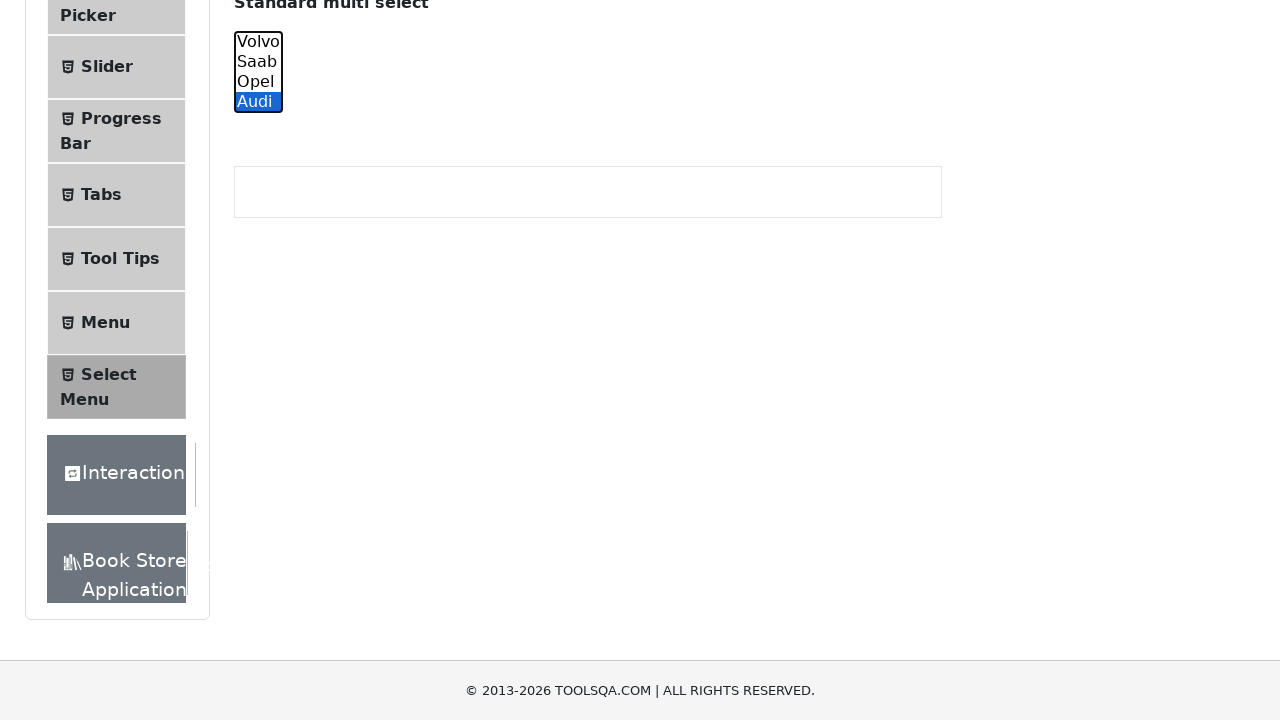

Deselected option 1 of 4 using Ctrl+Click at (258, 42) on select#cars >> option >> nth=0
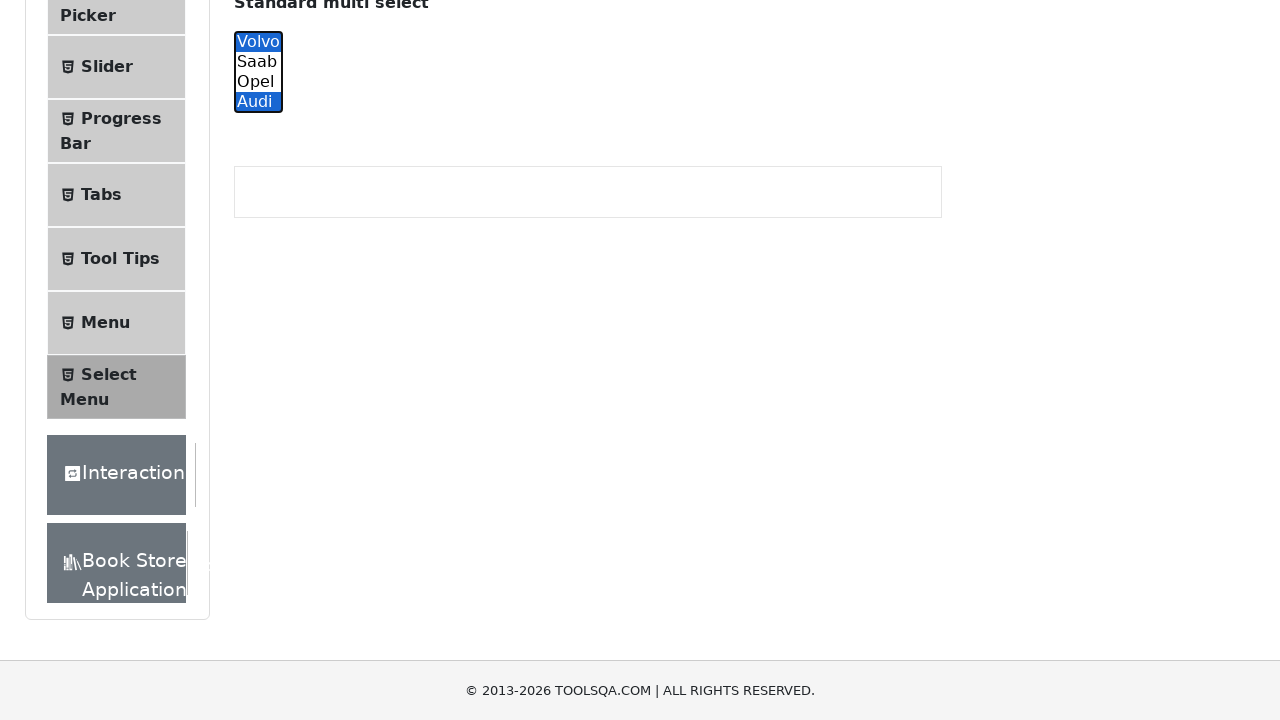

Deselected option 2 of 4 using Ctrl+Click at (258, 62) on select#cars >> option >> nth=1
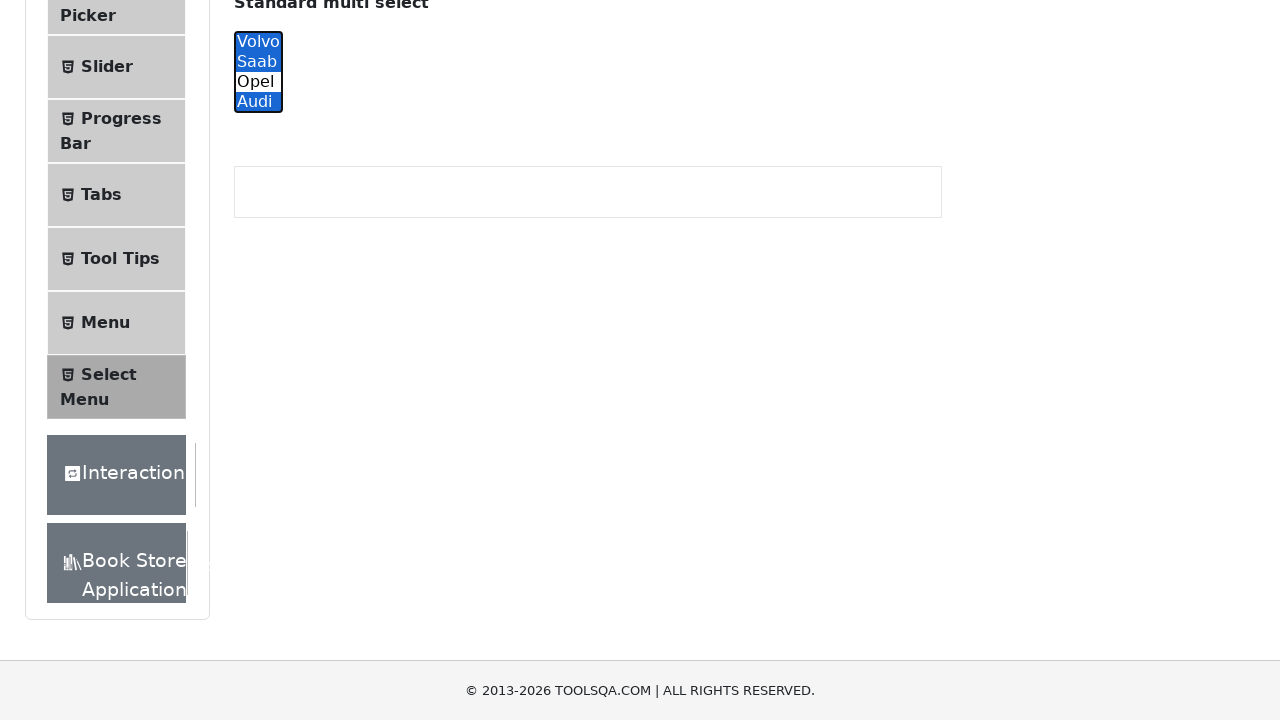

Deselected option 3 of 4 using Ctrl+Click at (258, 82) on select#cars >> option >> nth=2
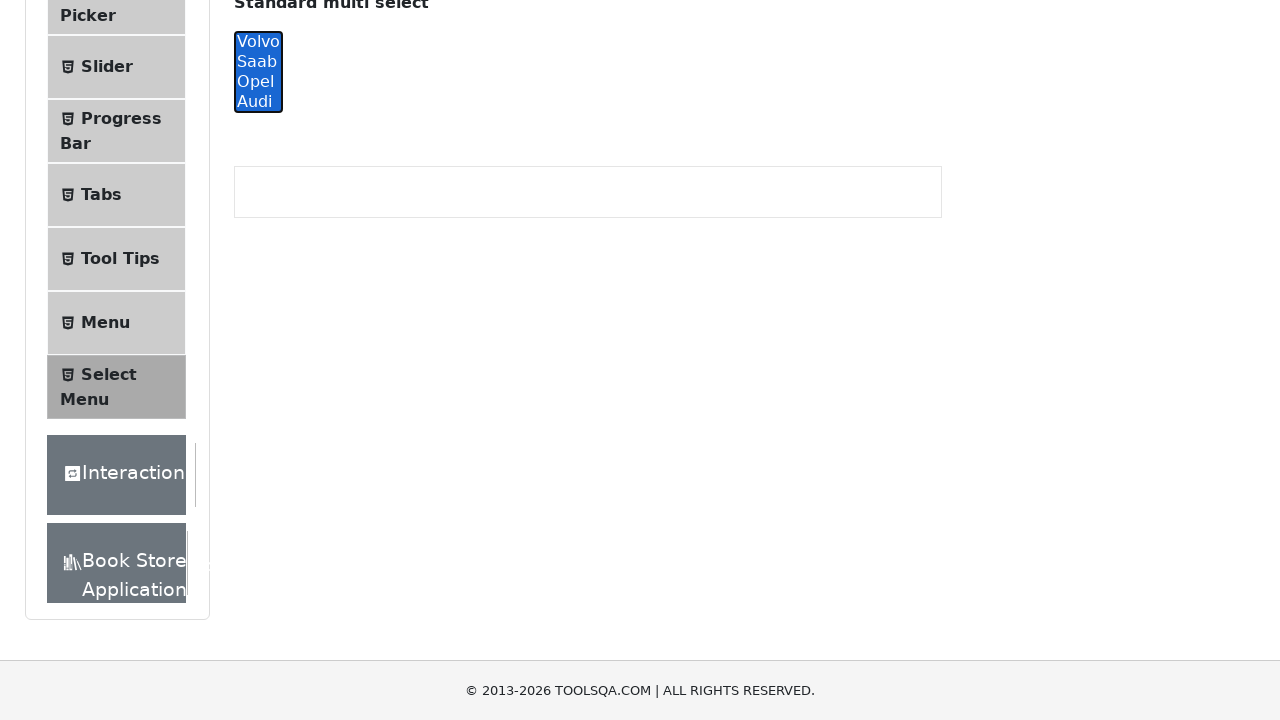

Deselected option 4 of 4 using Ctrl+Click at (258, 102) on select#cars >> option >> nth=3
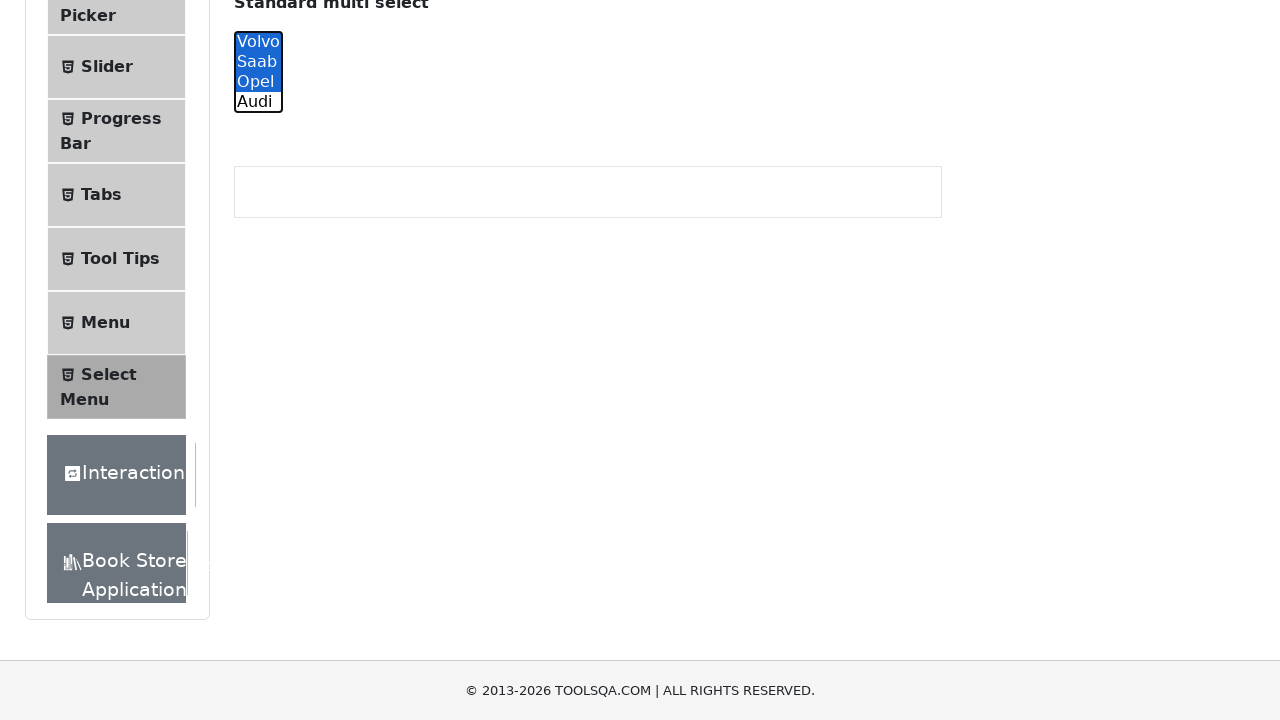

Deselected all options in multi-select dropdown on select#cars
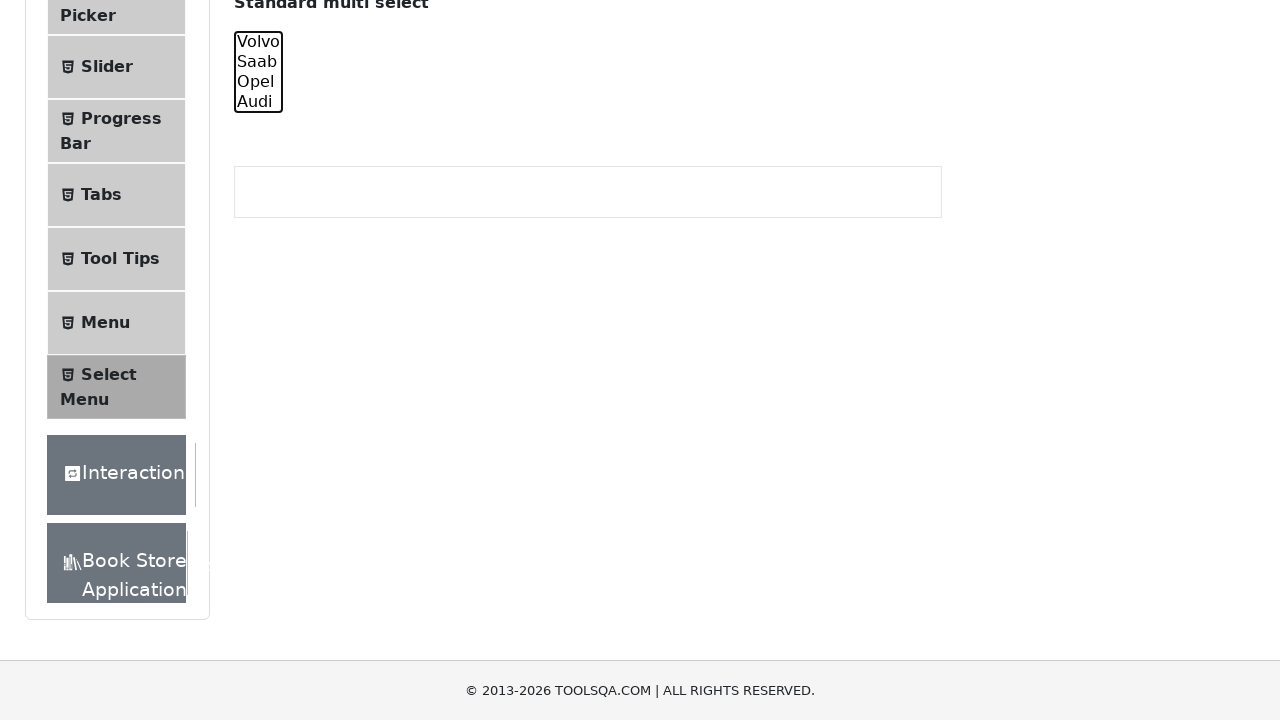

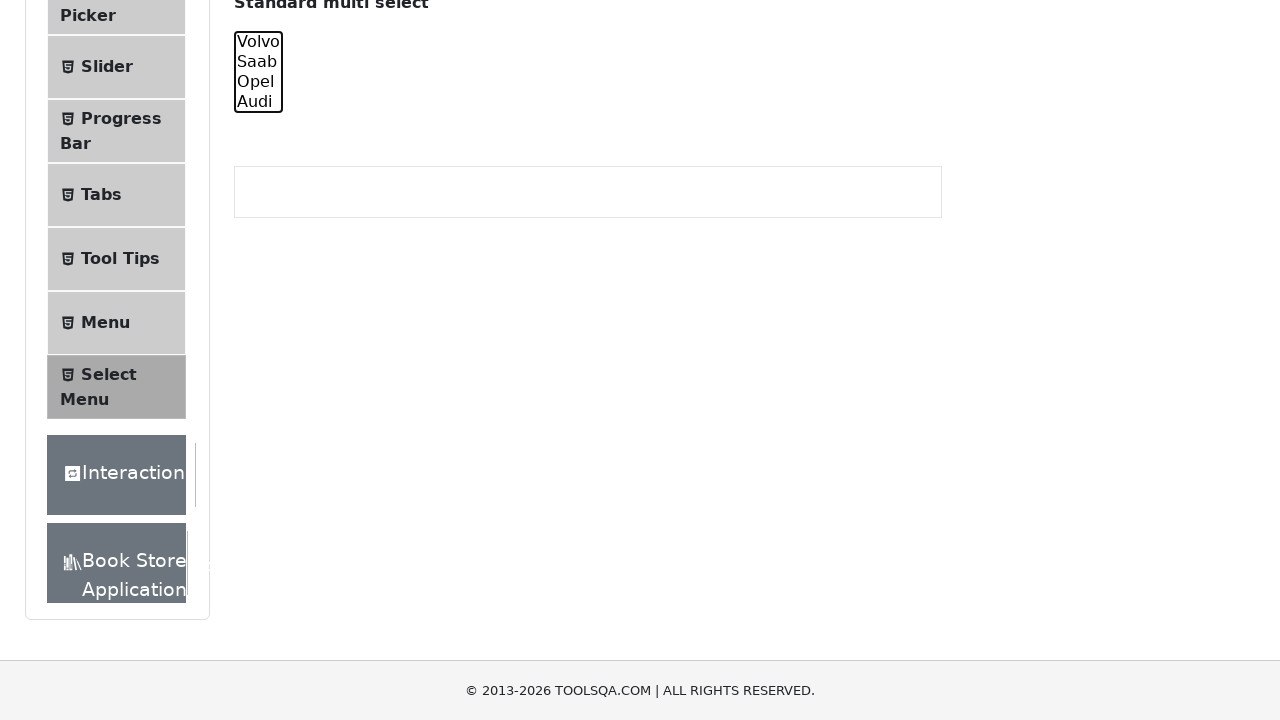